Tests the e-commerce site's search functionality by selecting a product category from a dropdown, entering a search term, and verifying that search results are displayed.

Starting URL: https://ecommerce-playground.lambdatest.io/

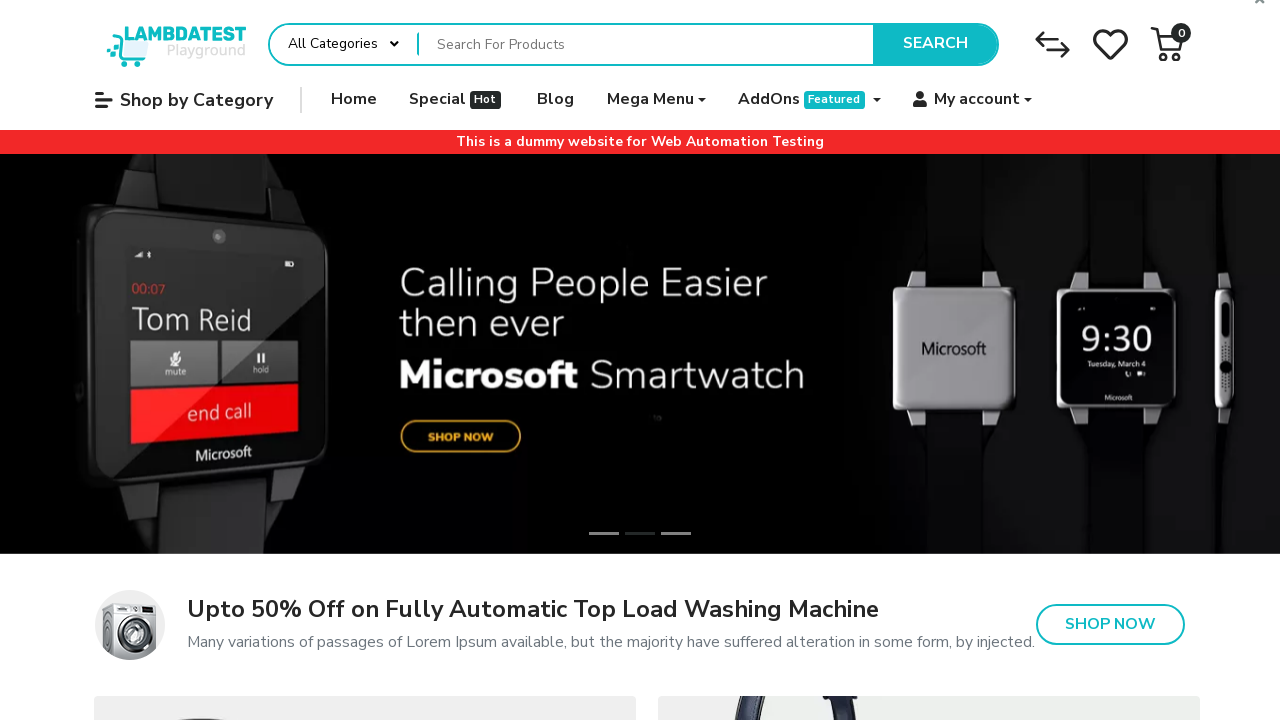

Clicked on the search category dropdown button at (344, 44) on (//div[@class='dropdown search-category']/button[@type='button'])[1]
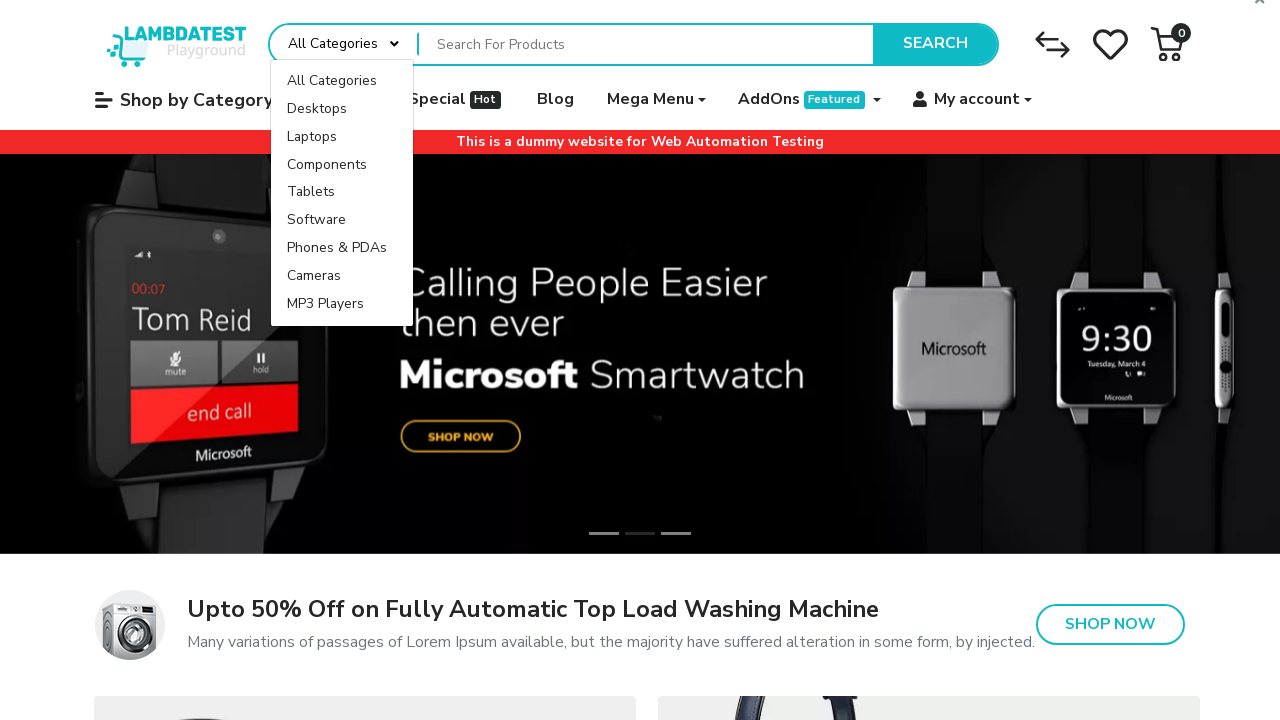

Selected 'Laptops' from the category dropdown at (342, 137) on (//a[text()='Laptops'])[1]
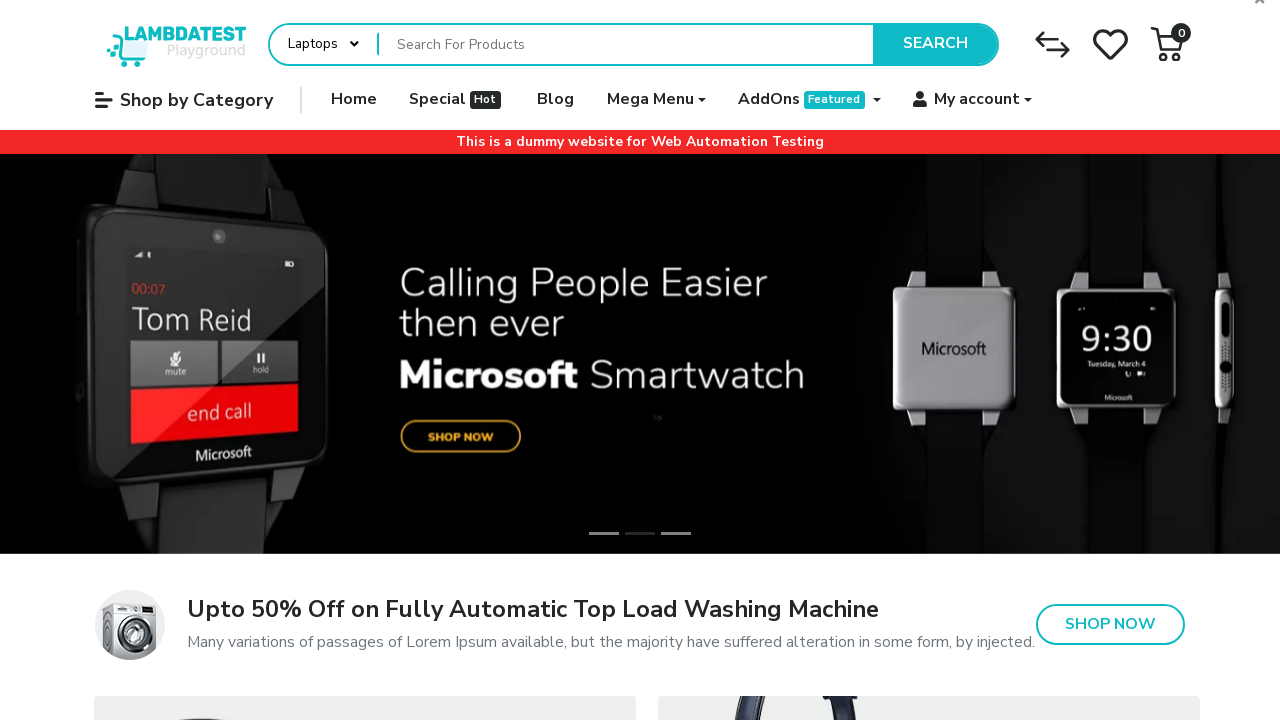

Entered 'MacBook' in the search input field on (//input[@name='search'])[1]
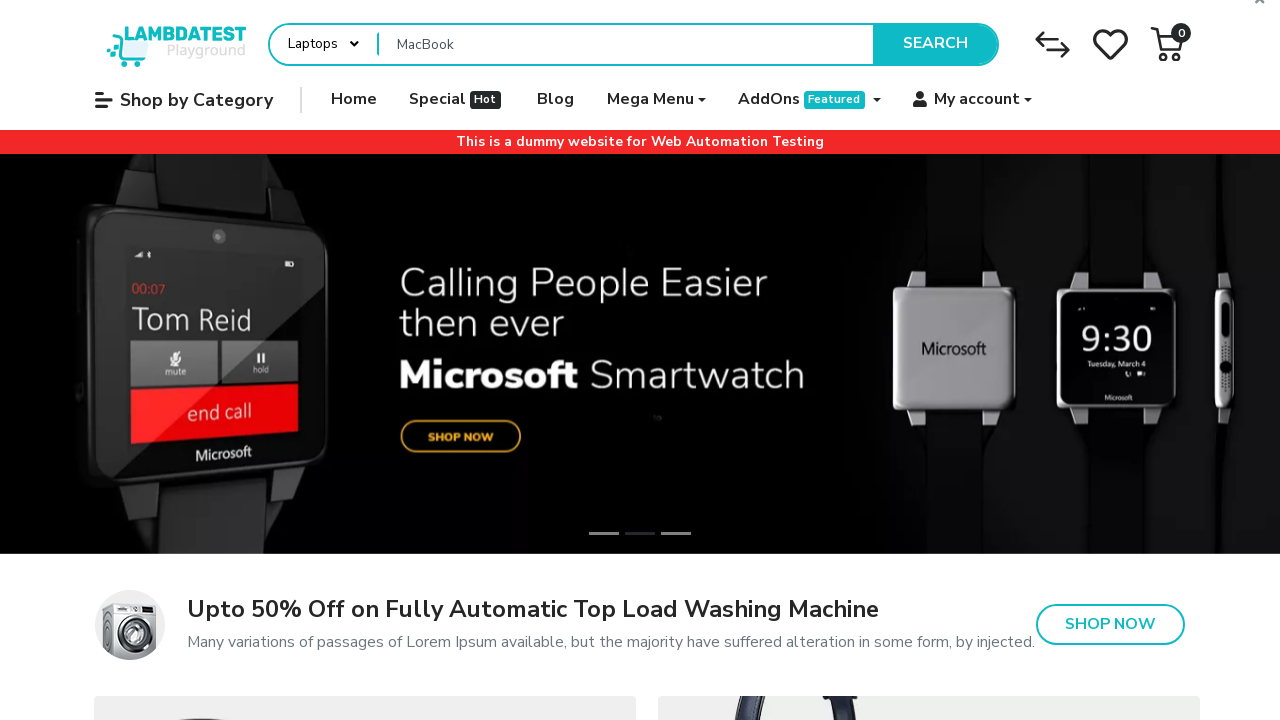

Clicked the Search button to execute search at (935, 44) on (//button[normalize-space()='Search'])[1]
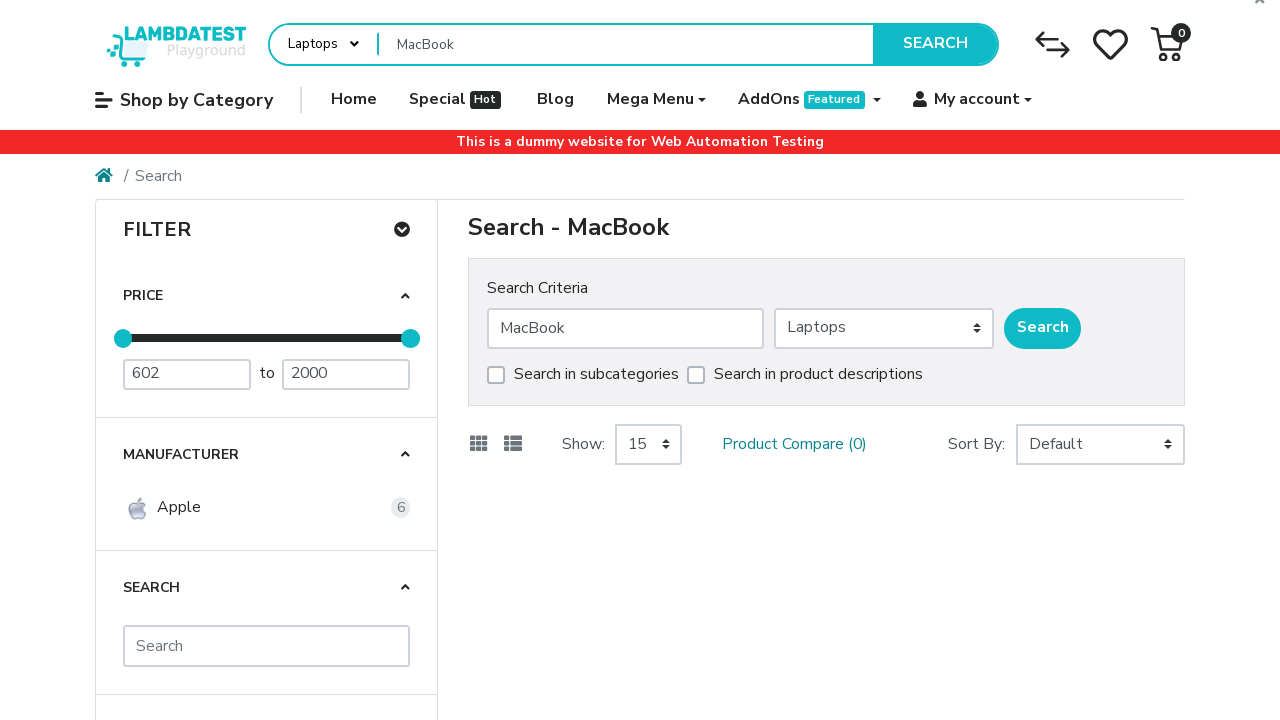

Search results loaded with 'MacBook' product displayed
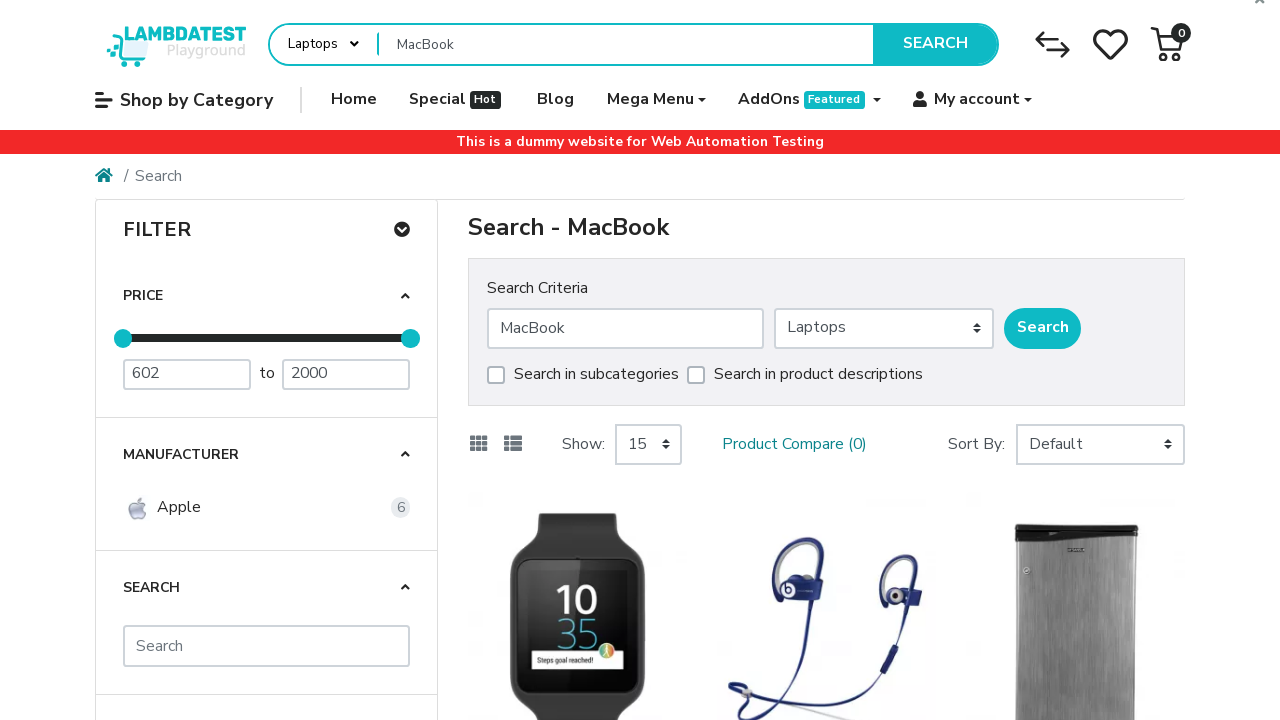

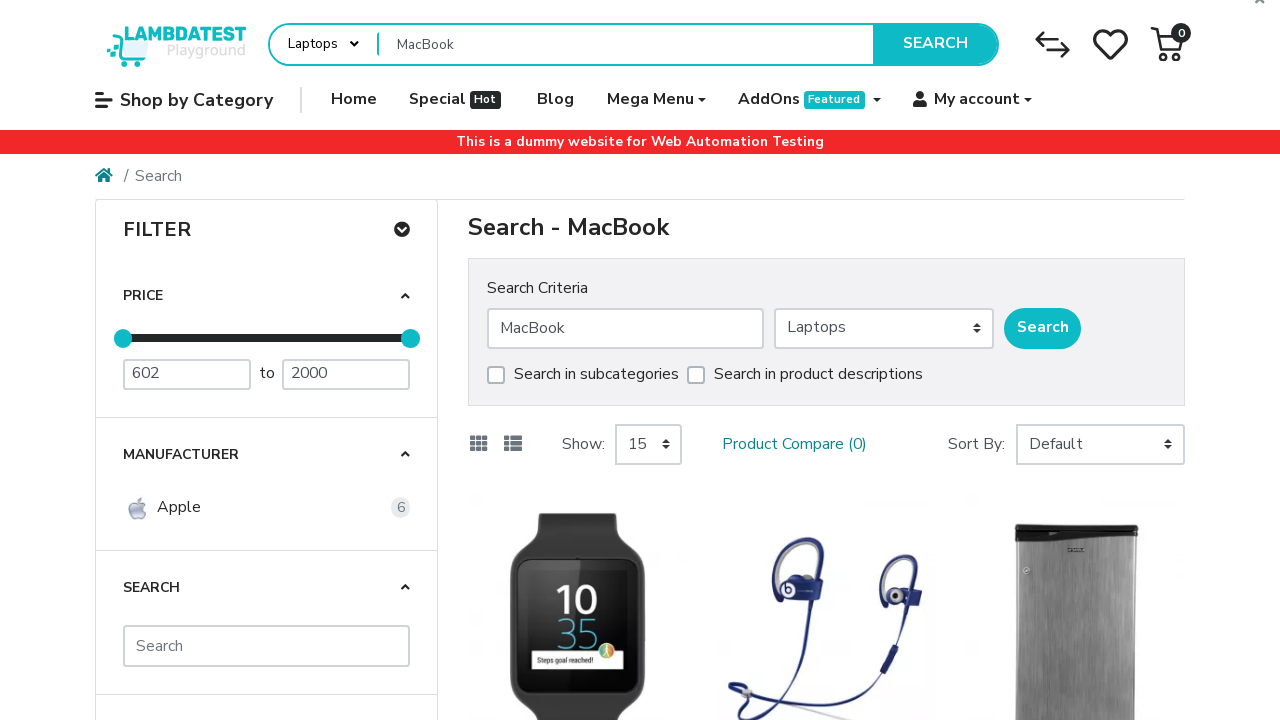